Tests dynamic passenger dropdown by clicking increment buttons to add adults, children, and infants

Starting URL: https://rahulshettyacademy.com/dropdownsPractise/

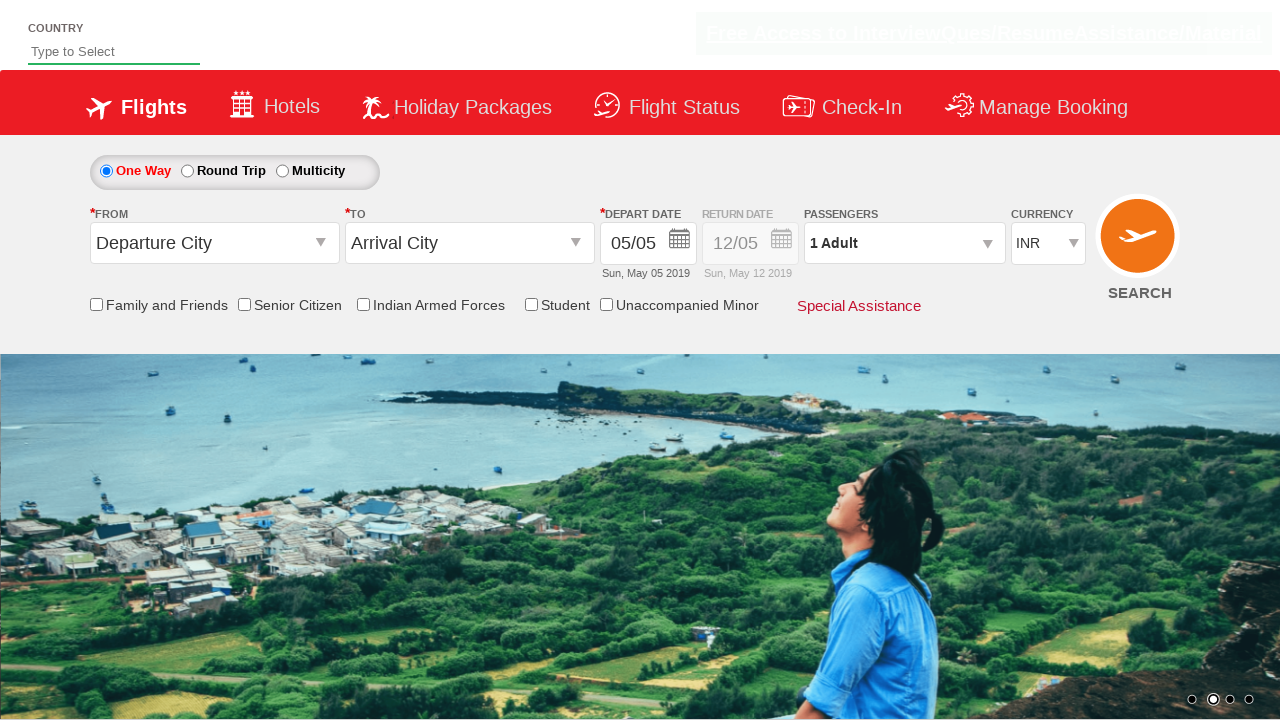

Clicked passenger dropdown to open it at (904, 243) on #divpaxinfo
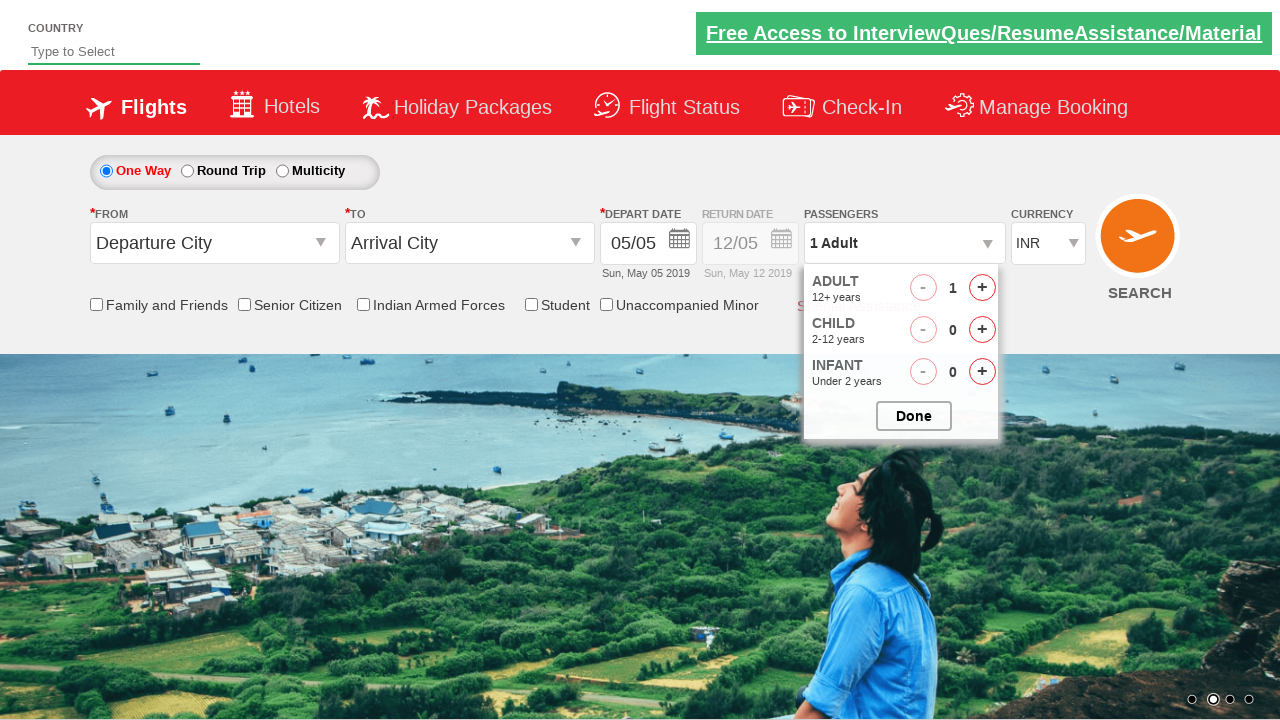

Waited 1 second for dropdown animation to complete
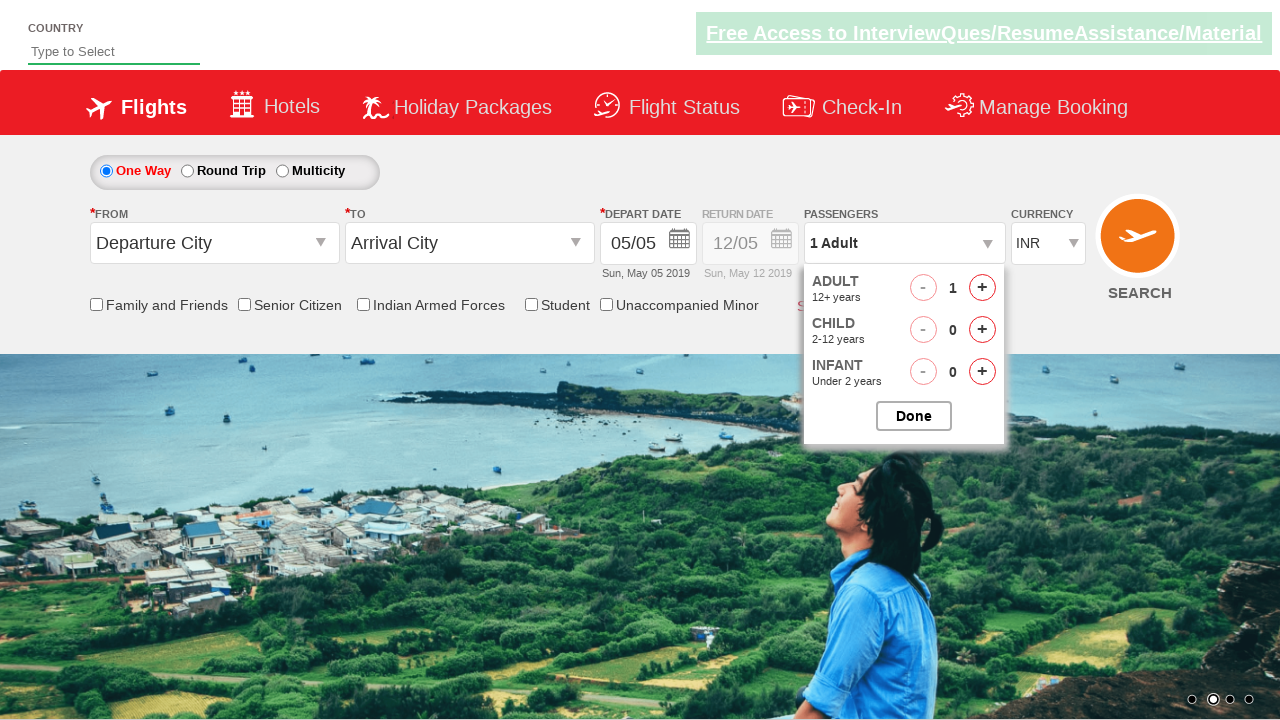

Clicked adult increment button (adult 1/4) at (982, 288) on #hrefIncAdt
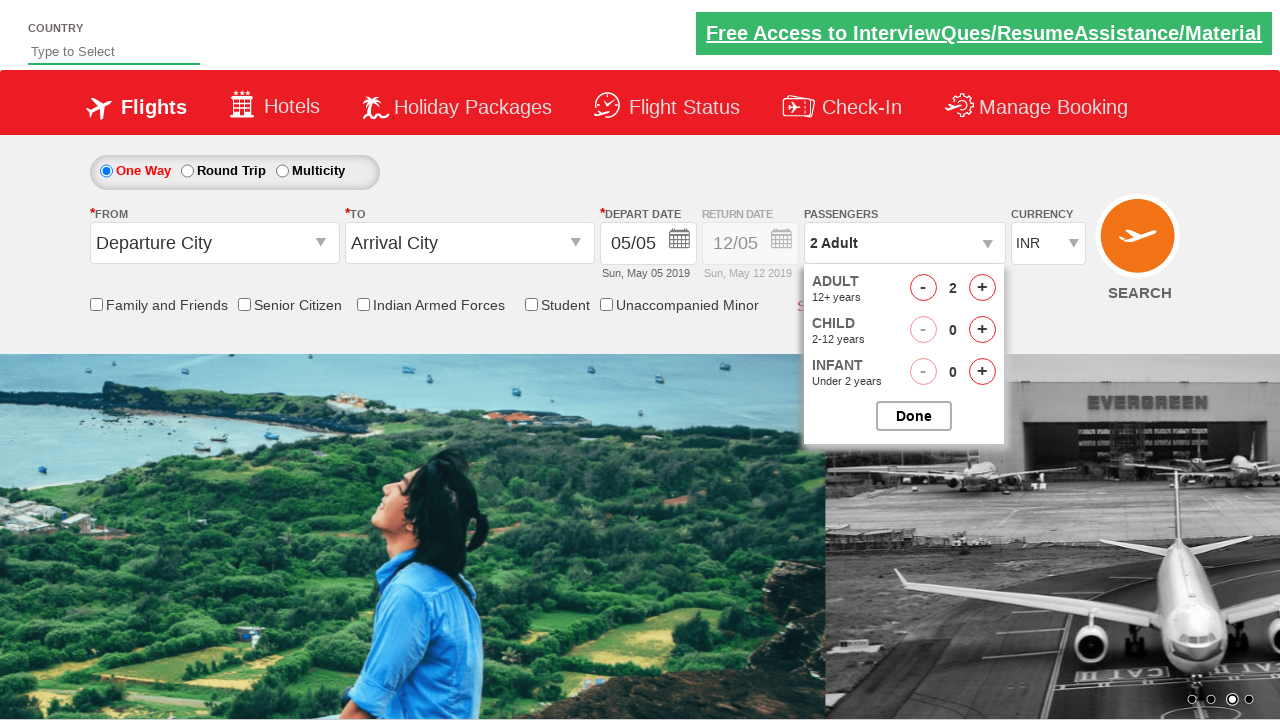

Clicked adult increment button (adult 2/4) at (982, 288) on #hrefIncAdt
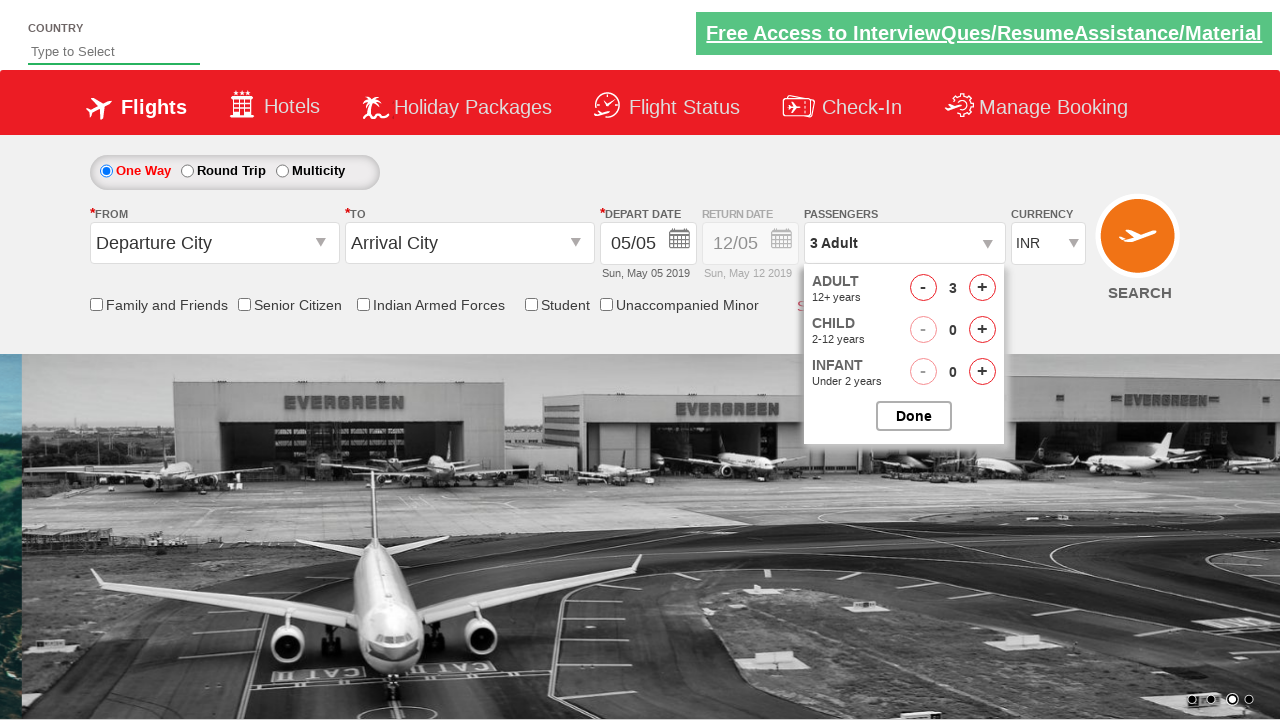

Clicked adult increment button (adult 3/4) at (982, 288) on #hrefIncAdt
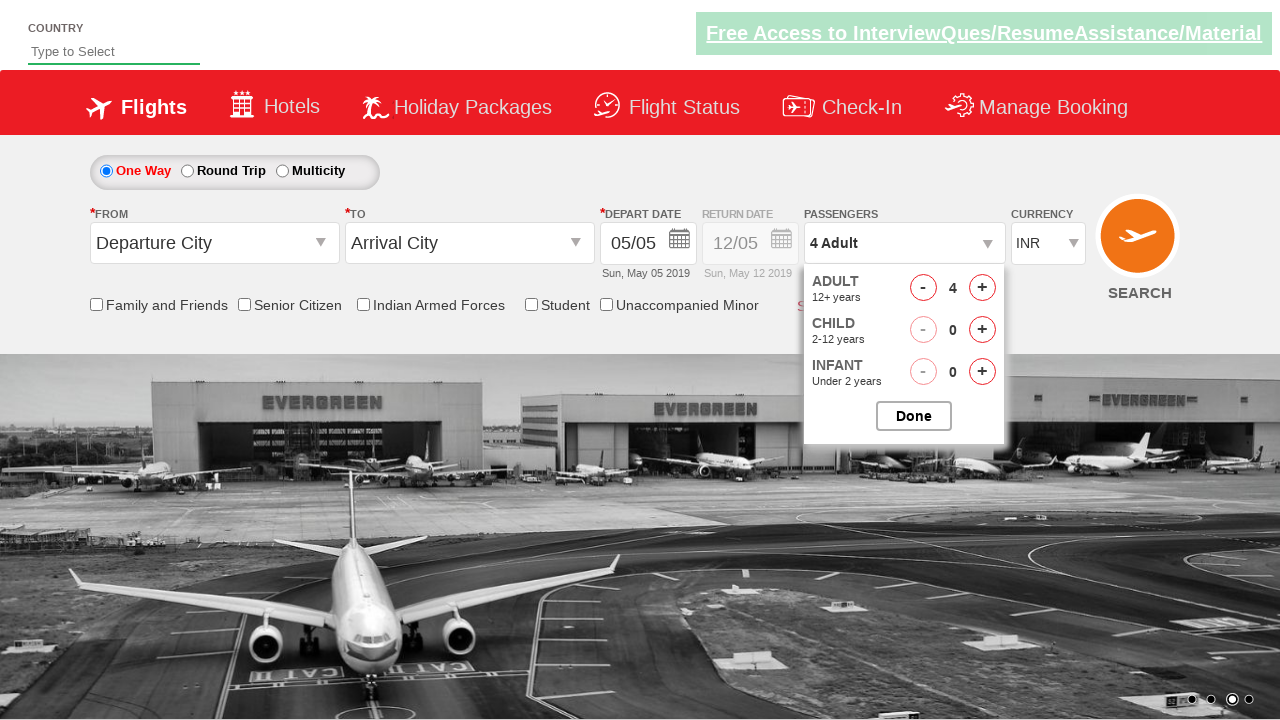

Clicked adult increment button (adult 4/4) at (982, 288) on #hrefIncAdt
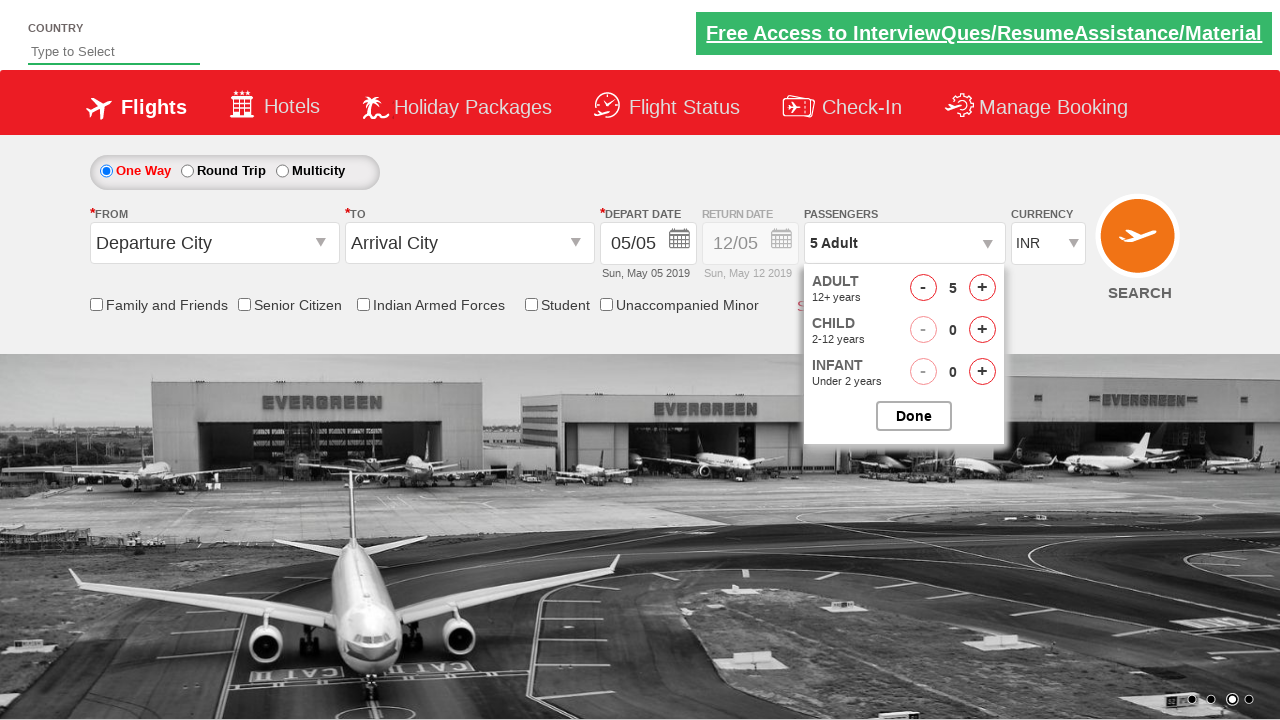

Clicked child increment button (child 1/2) at (982, 330) on #hrefIncChd
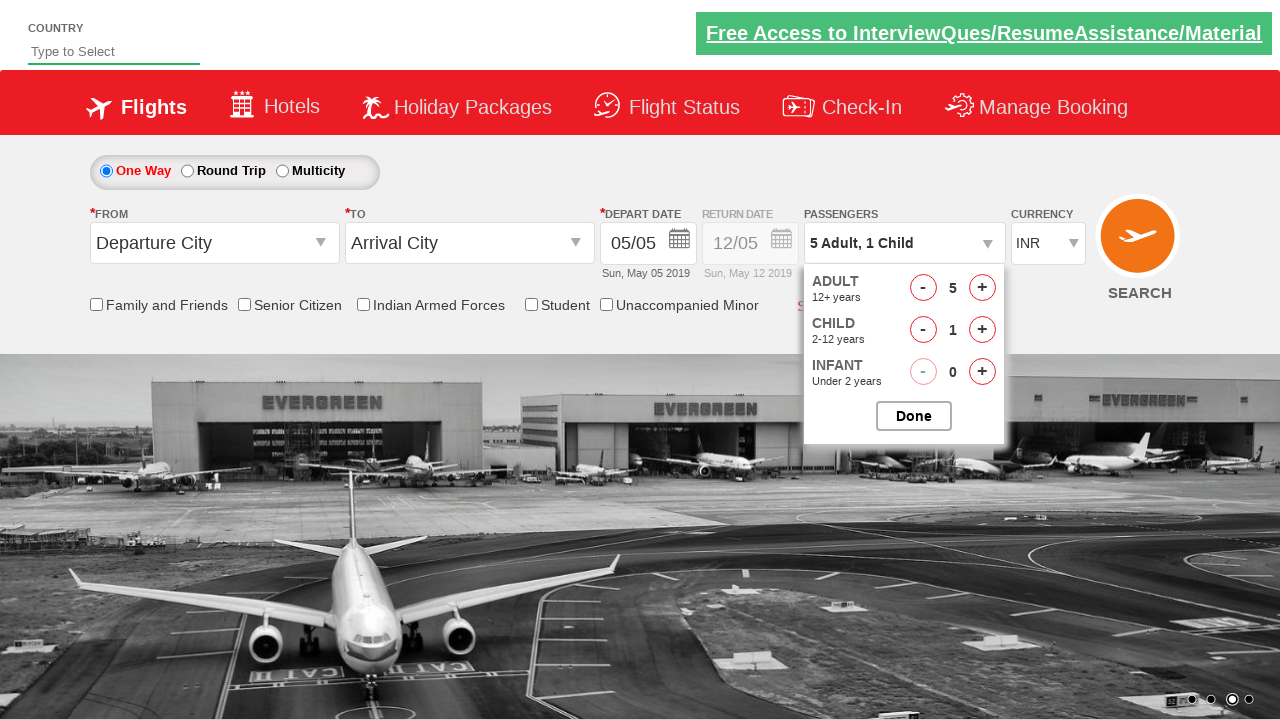

Clicked child increment button (child 2/2) at (982, 330) on #hrefIncChd
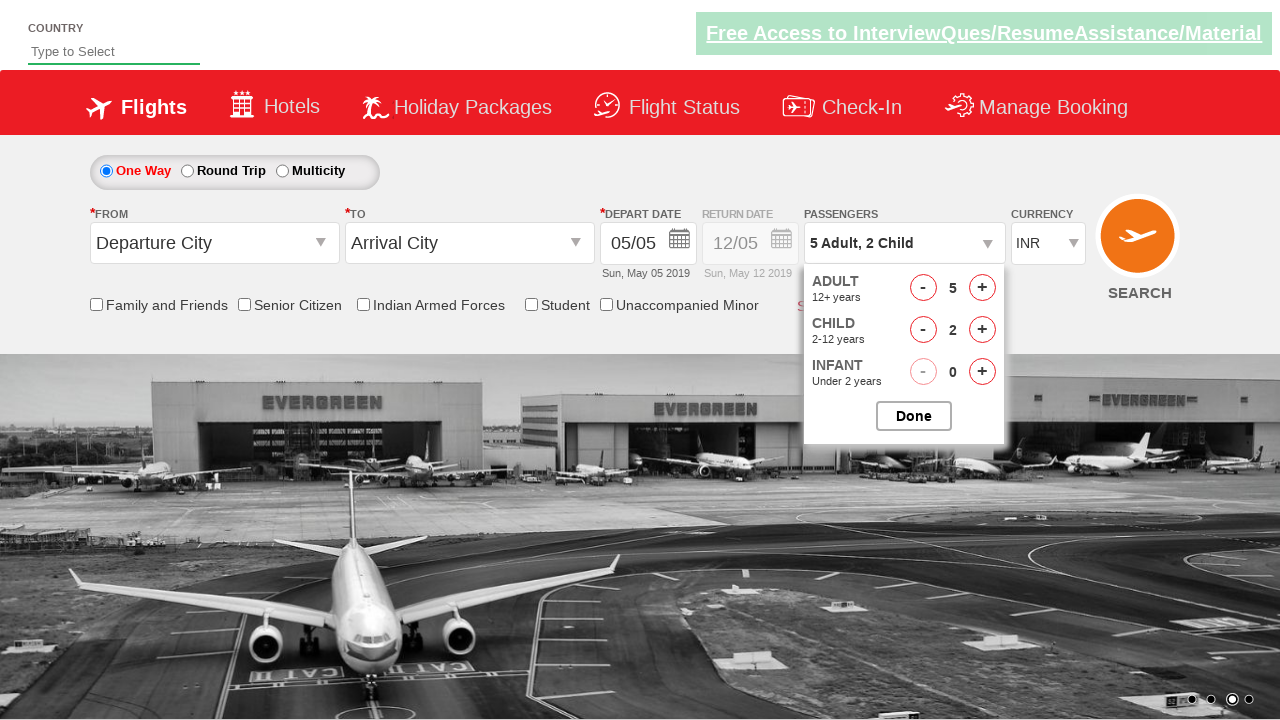

Clicked infant increment button to add 1 infant at (982, 372) on #hrefIncInf
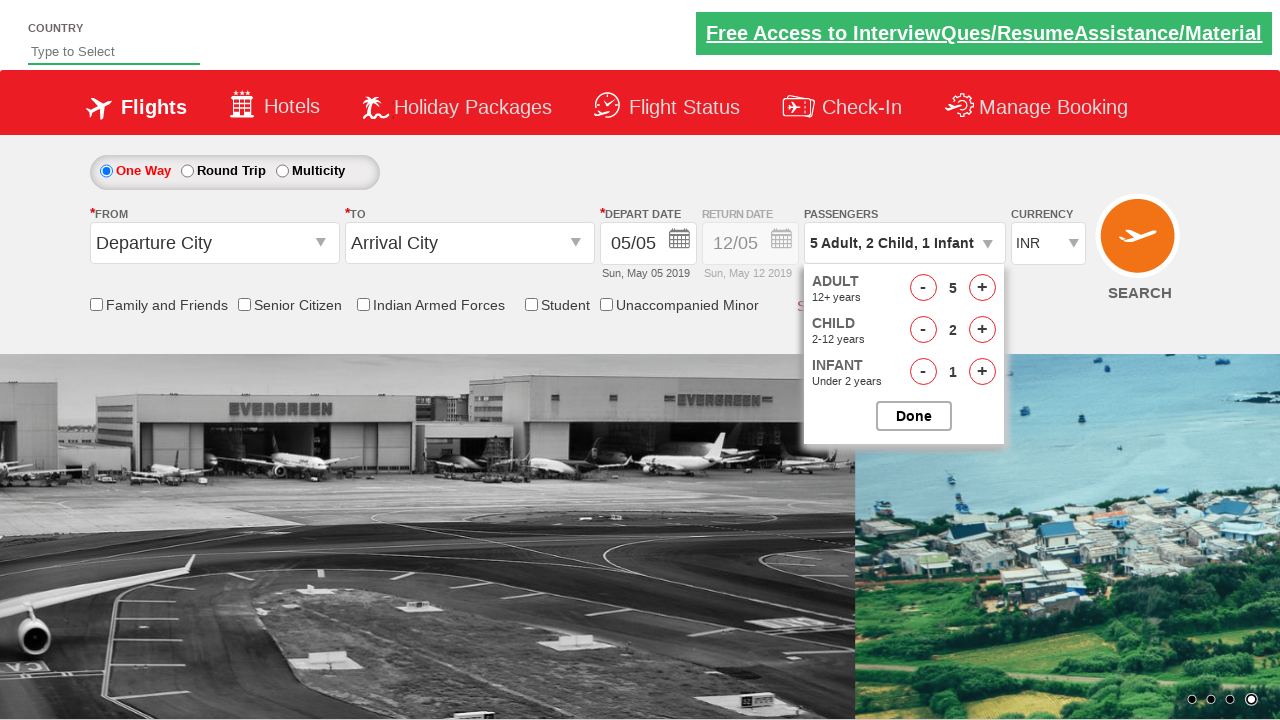

Clicked button to close passenger dropdown at (914, 416) on #btnclosepaxoption
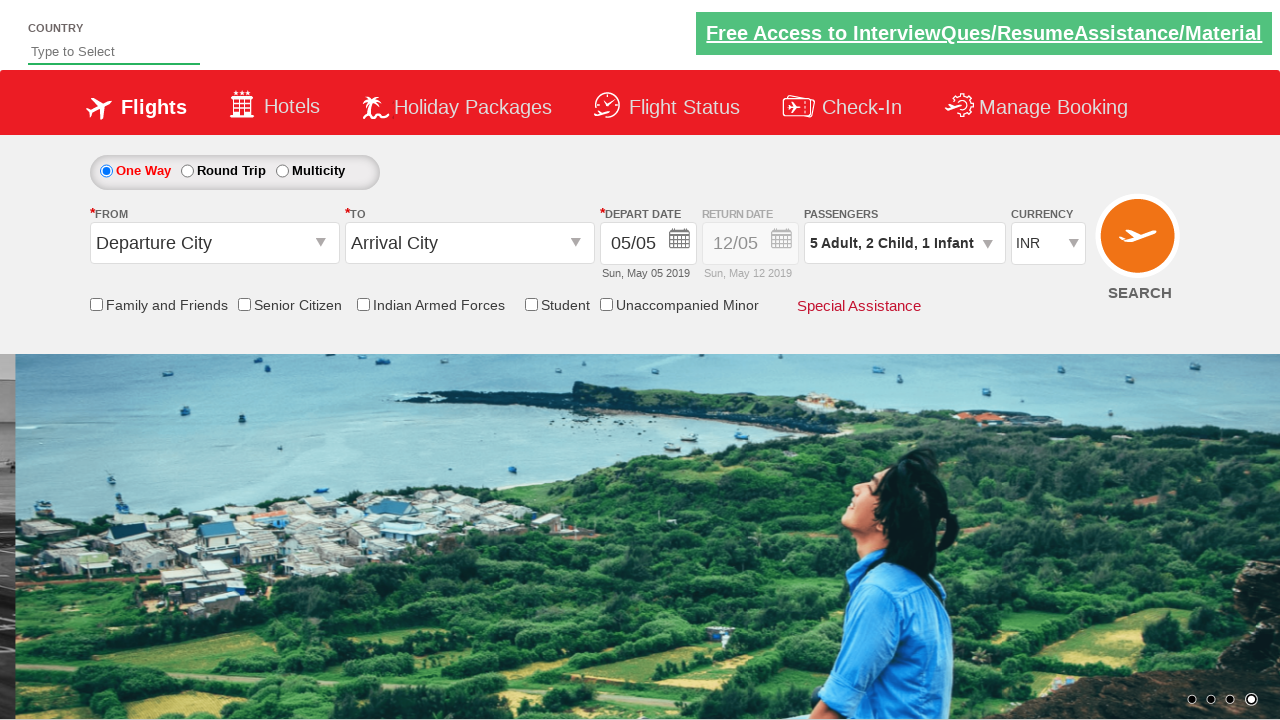

Waited for passenger info element to be visible
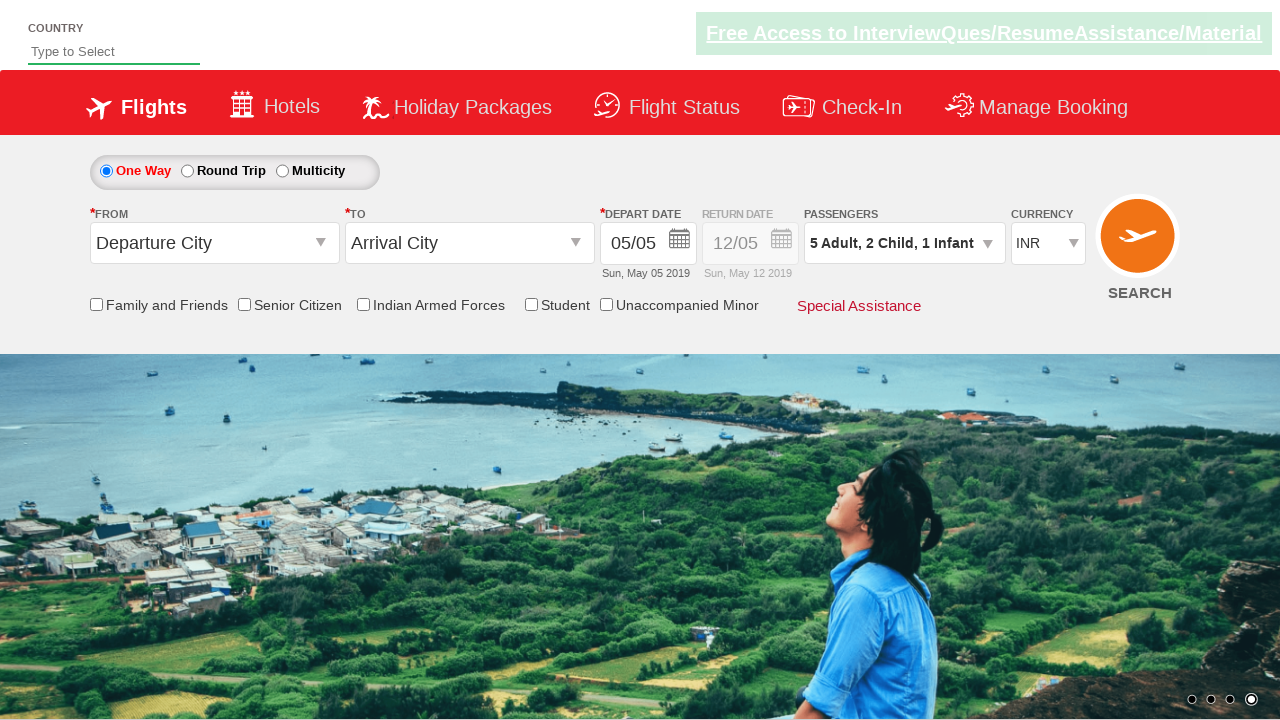

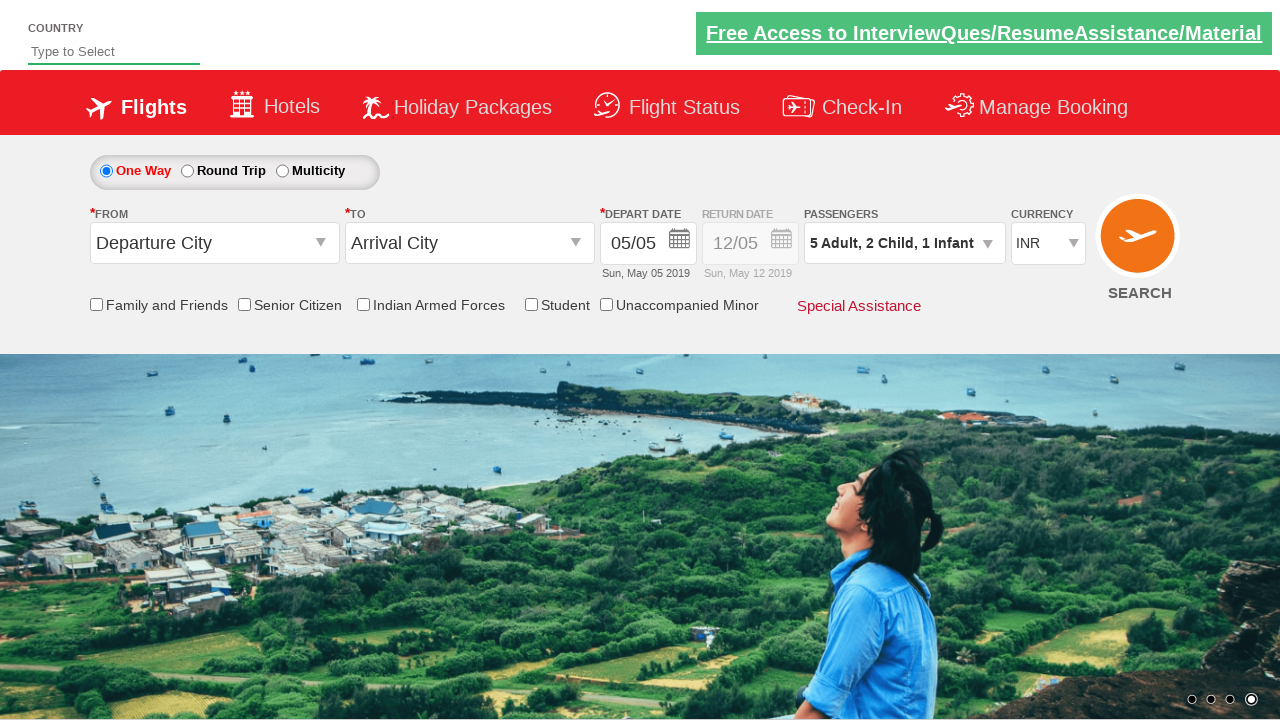